Navigates to techbeamers.com website and verifies page content by checking for specific text presence

Starting URL: http://www.techbeamers.com/

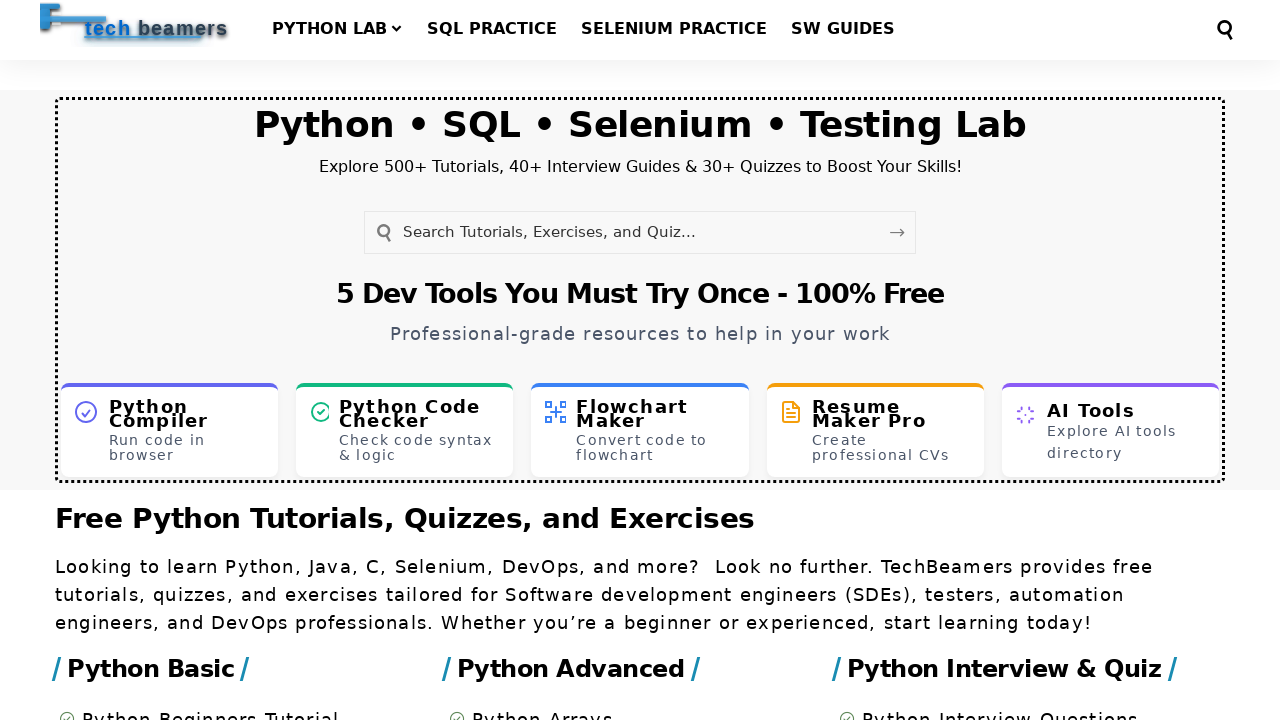

Retrieved page content and verified 'Best Selenium' text is present
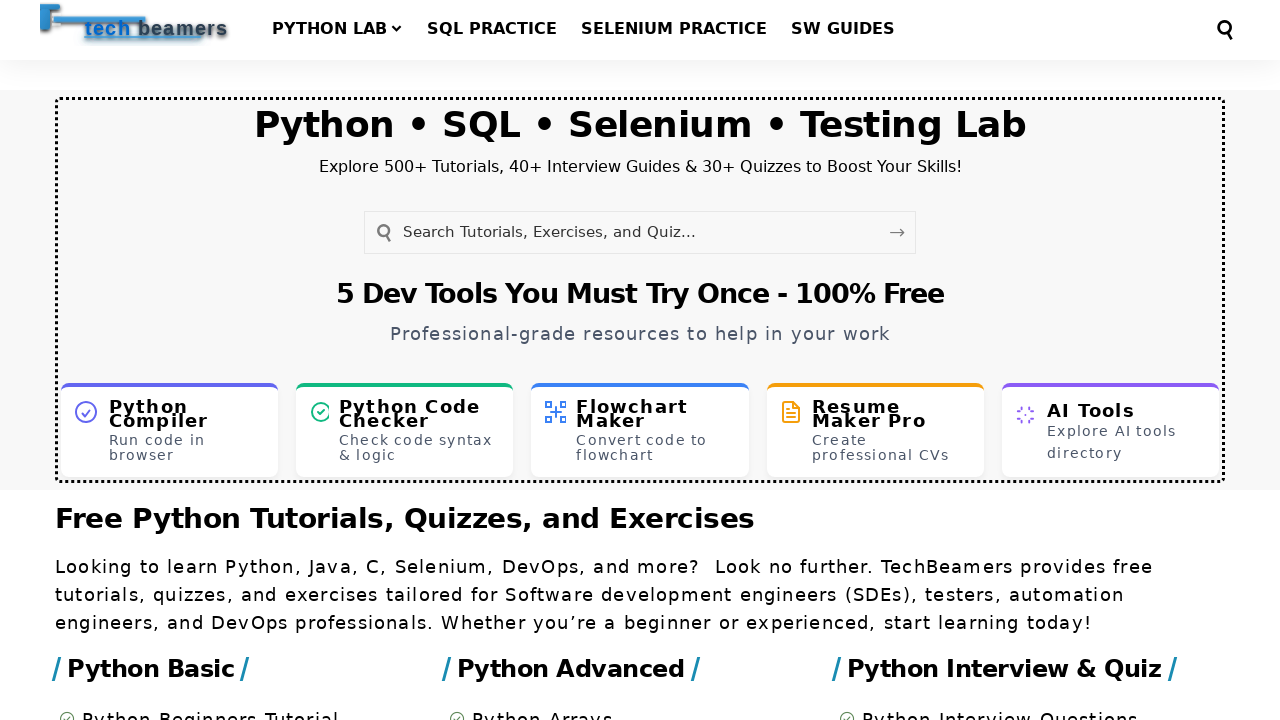

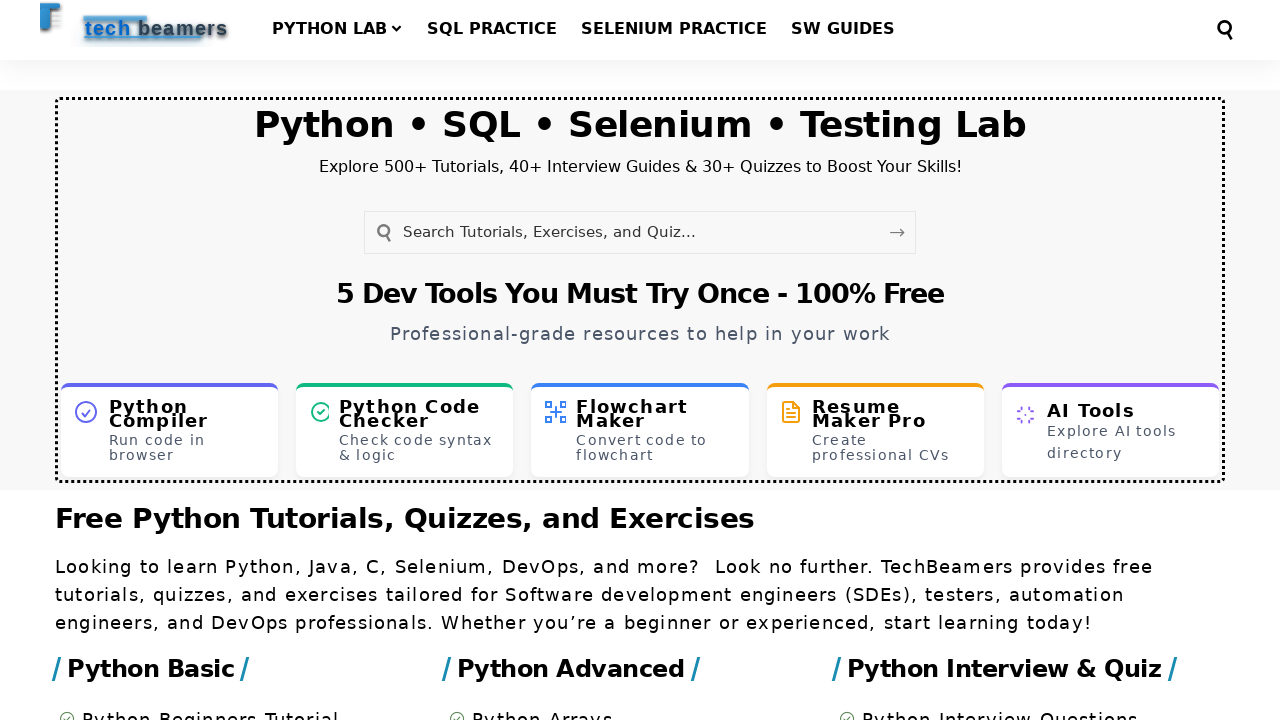